Tests the product search functionality on an e-commerce practice site by searching for products containing "ber", verifying 3 products are found, and adding items to cart.

Starting URL: https://rahulshettyacademy.com/seleniumPractise/#/

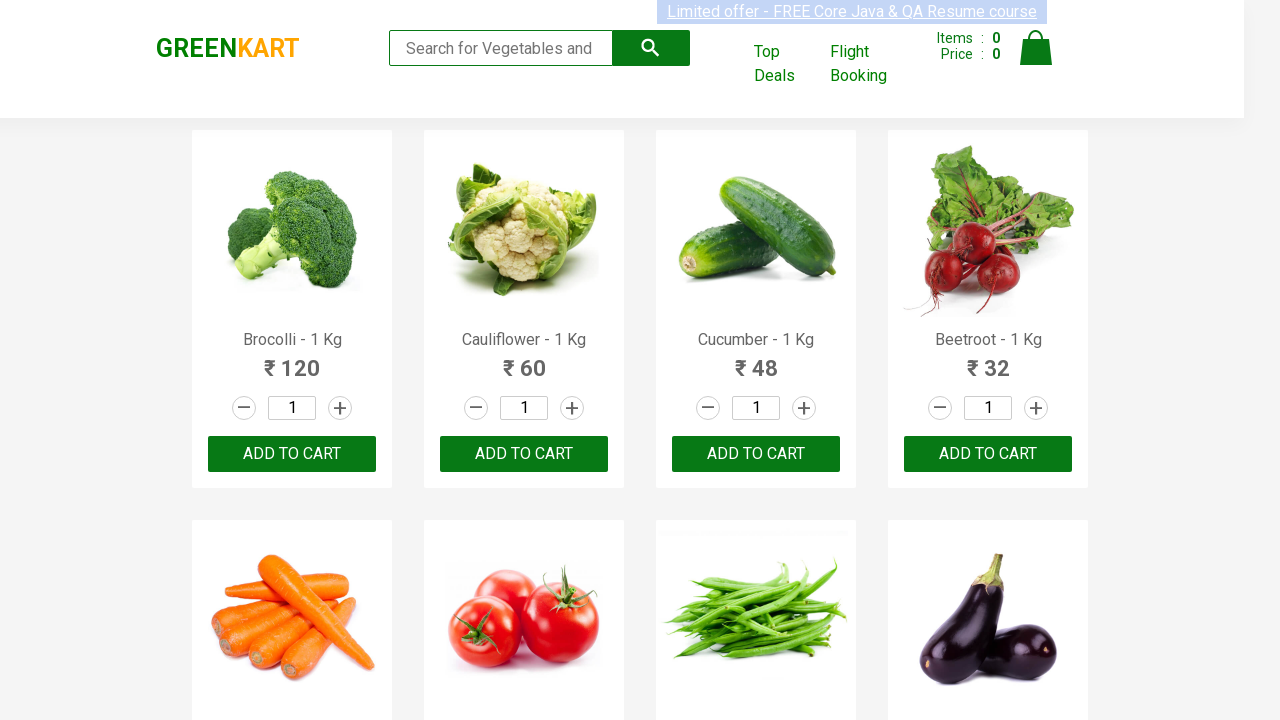

Filled search field with 'ber' on input[type='search']
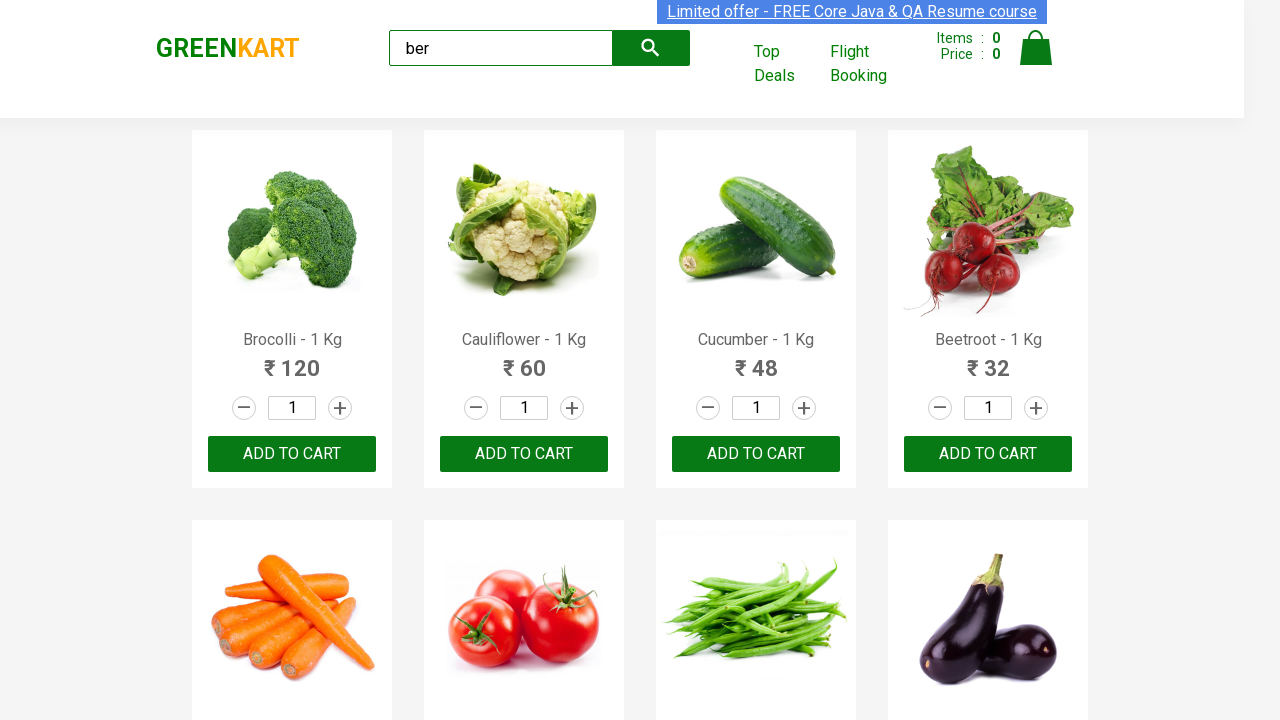

Products filtered and loaded
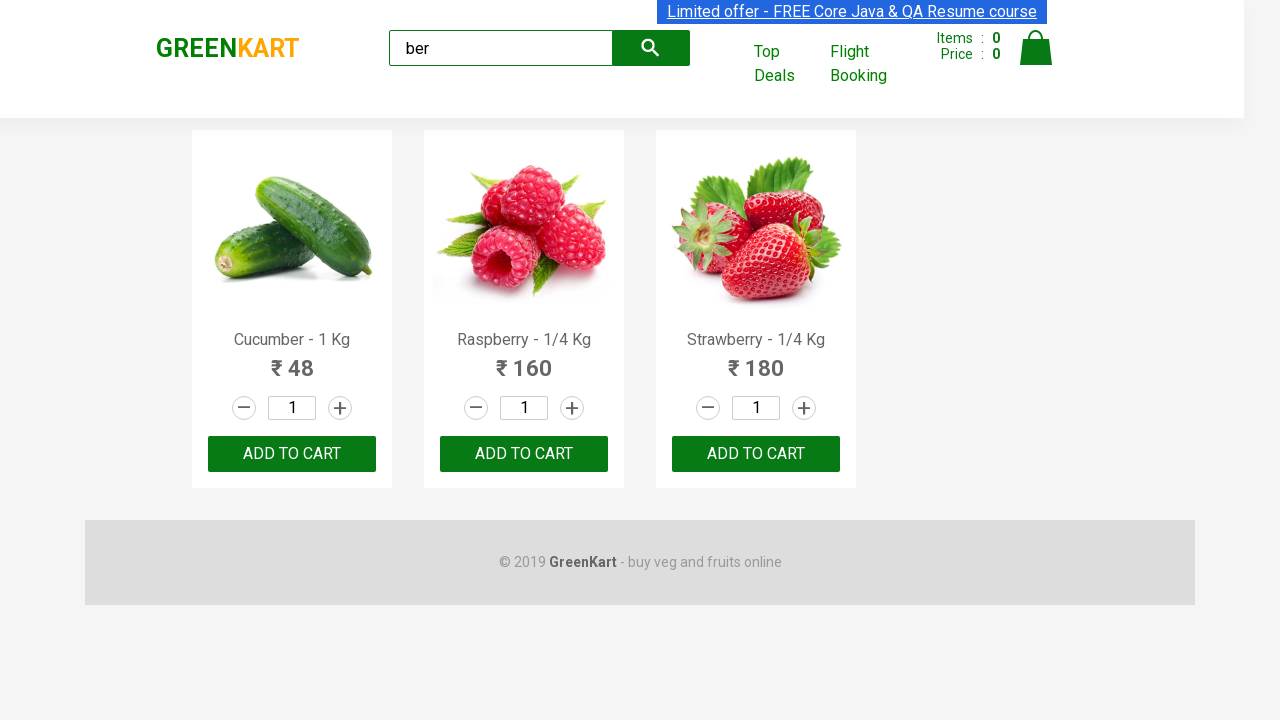

Located all 'Add to cart' buttons for filtered products
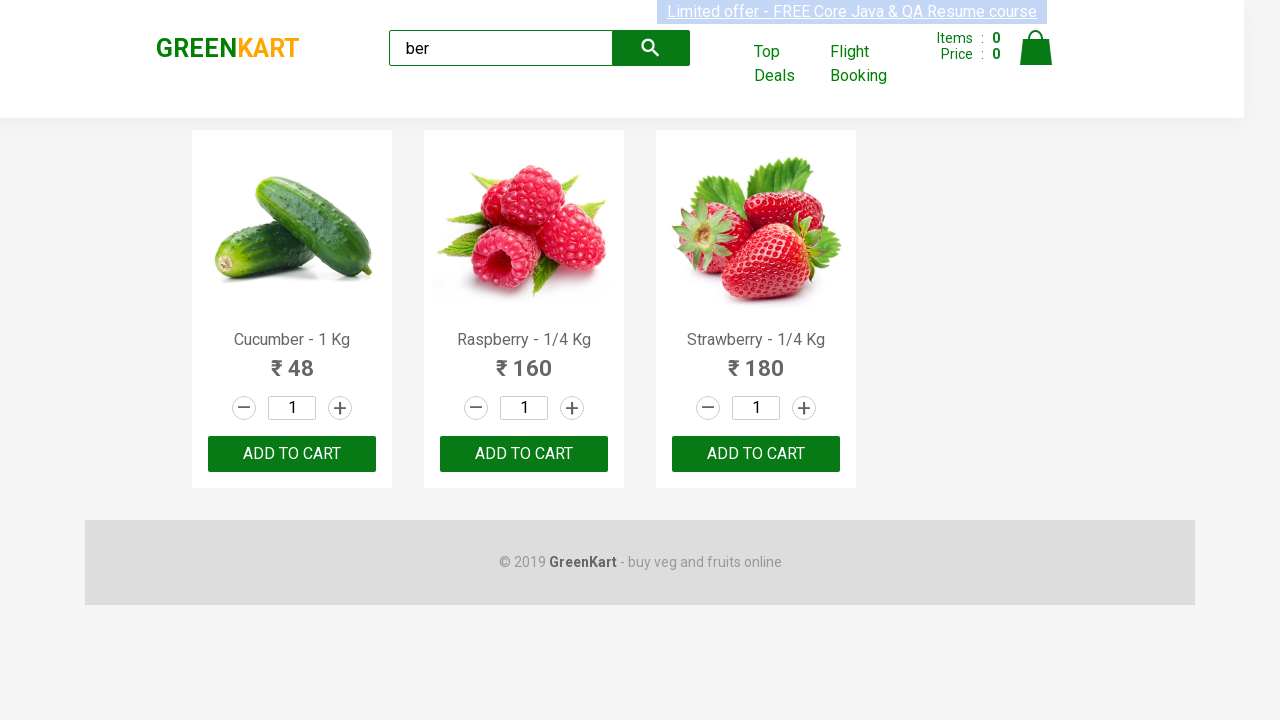

Clicked first 'Add to cart' button at (292, 454) on div.product-action button >> nth=0
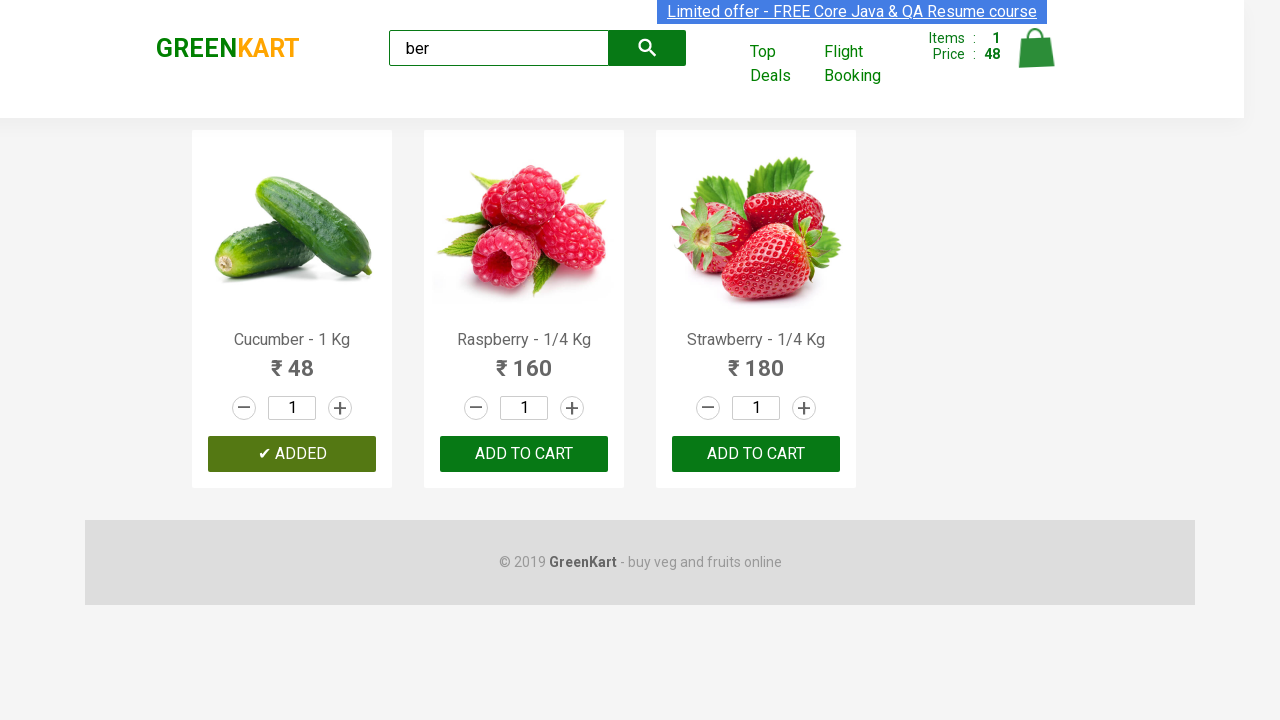

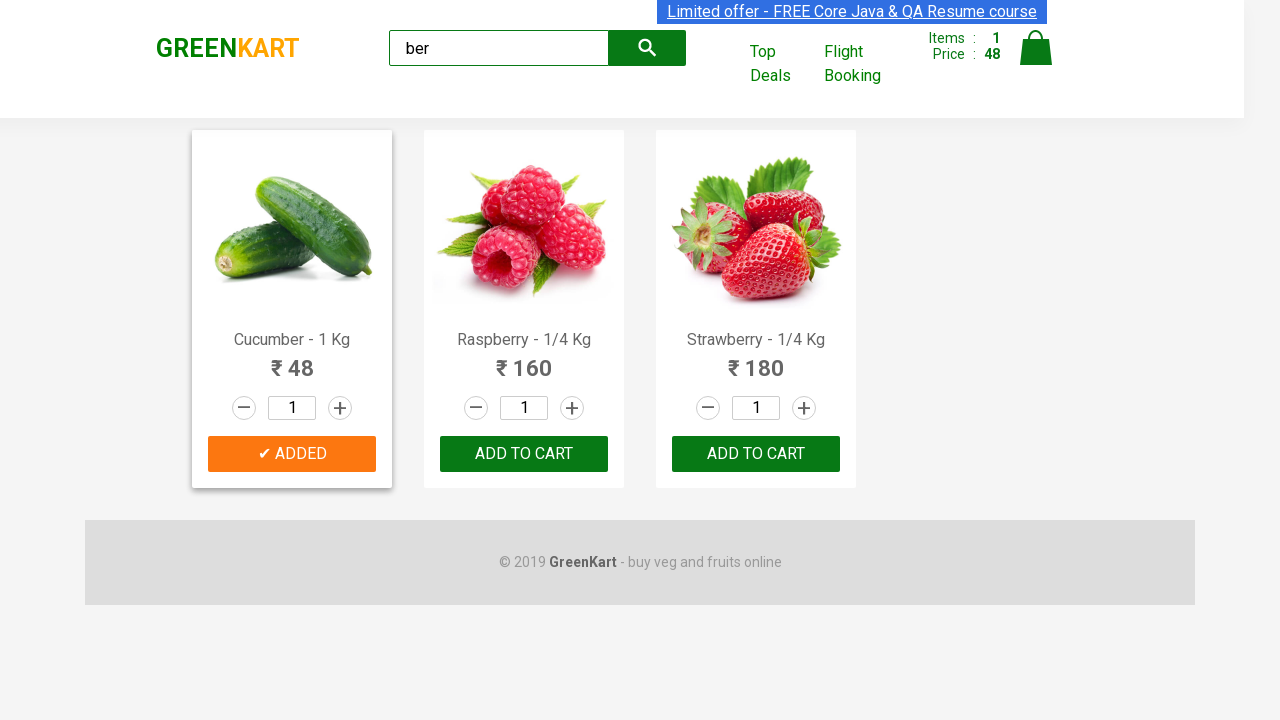